Navigates the Starbucks Korea store locator by clicking on location search, selecting a city (Seoul), and selecting a district to view store listings.

Starting URL: https://www.starbucks.co.kr/store/store_map.do?disp=locale

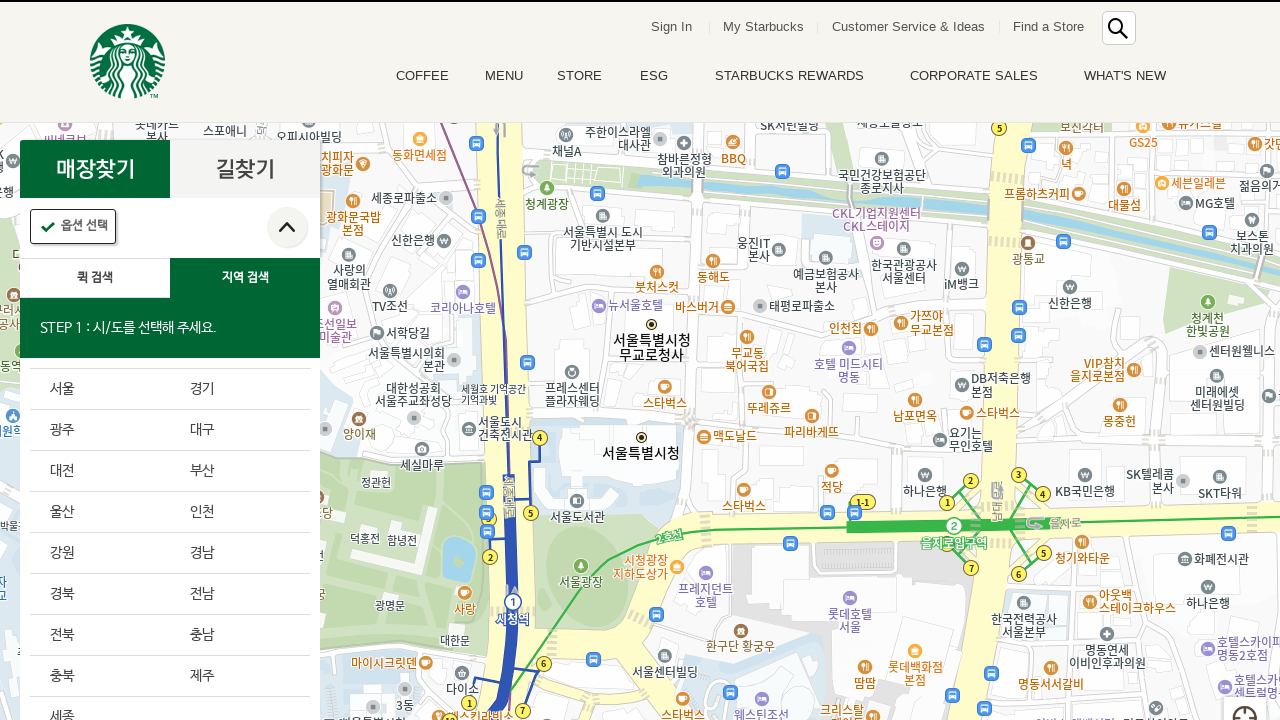

Waited for location search button to load
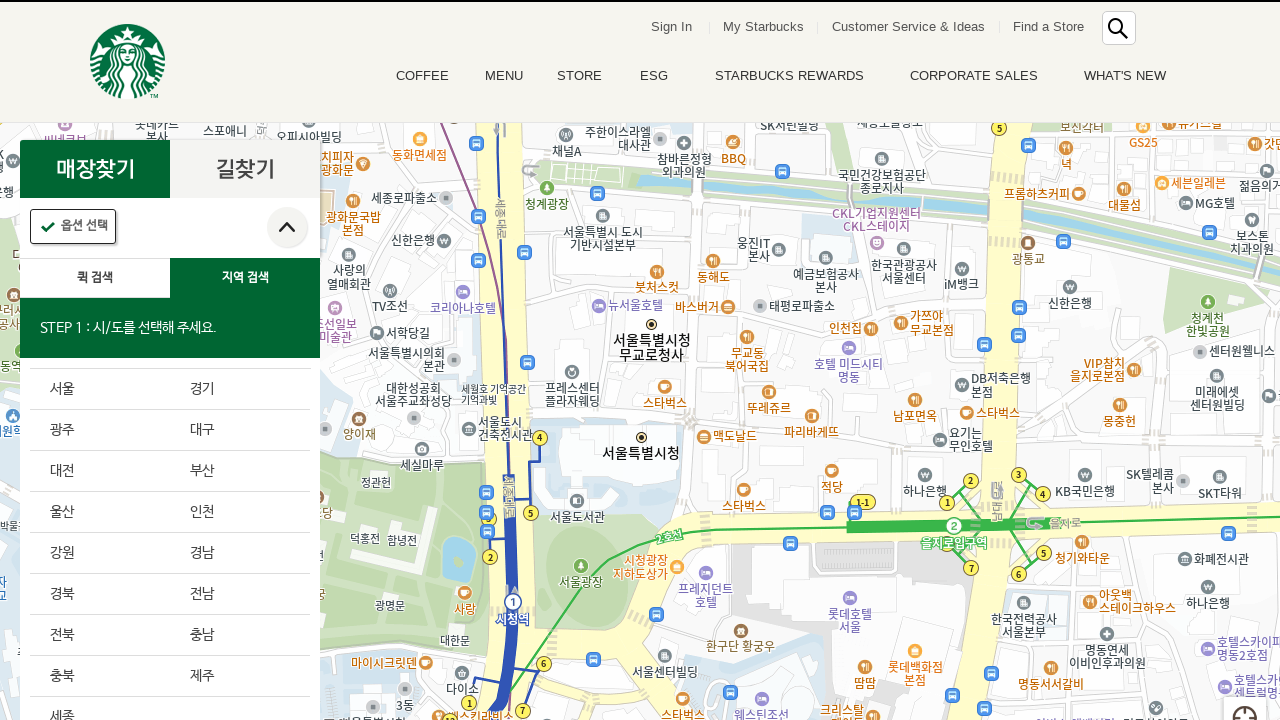

Clicked location search button at (245, 278) on .loca_search
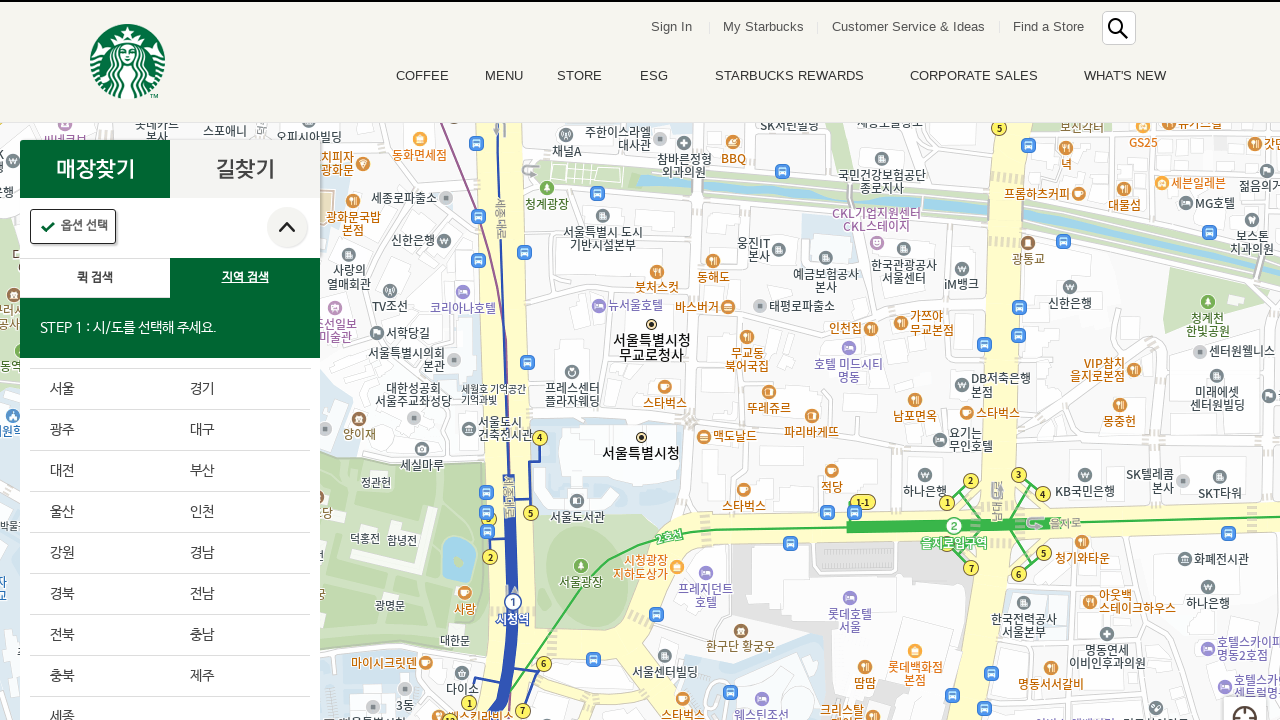

Waited for city selection menu to appear
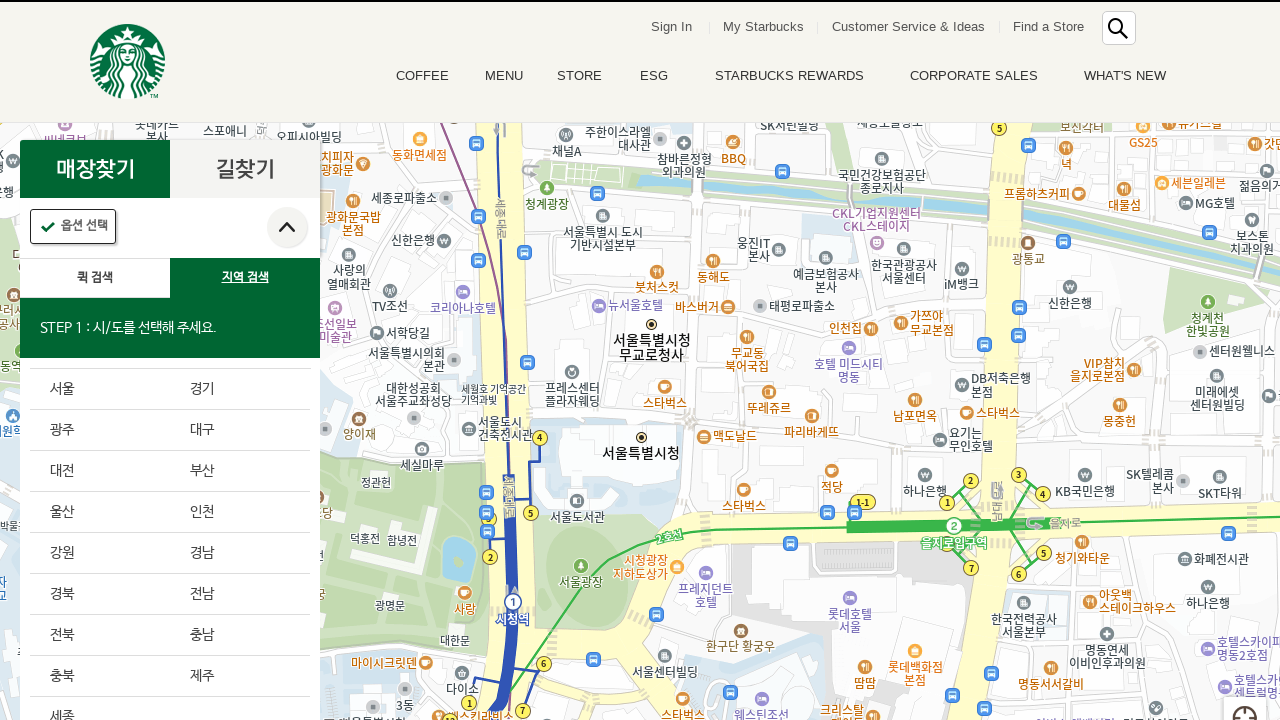

Selected Seoul from city list at (100, 389) on xpath=//*[@id="container"]/div/form/fieldset/div/section/article/article/article
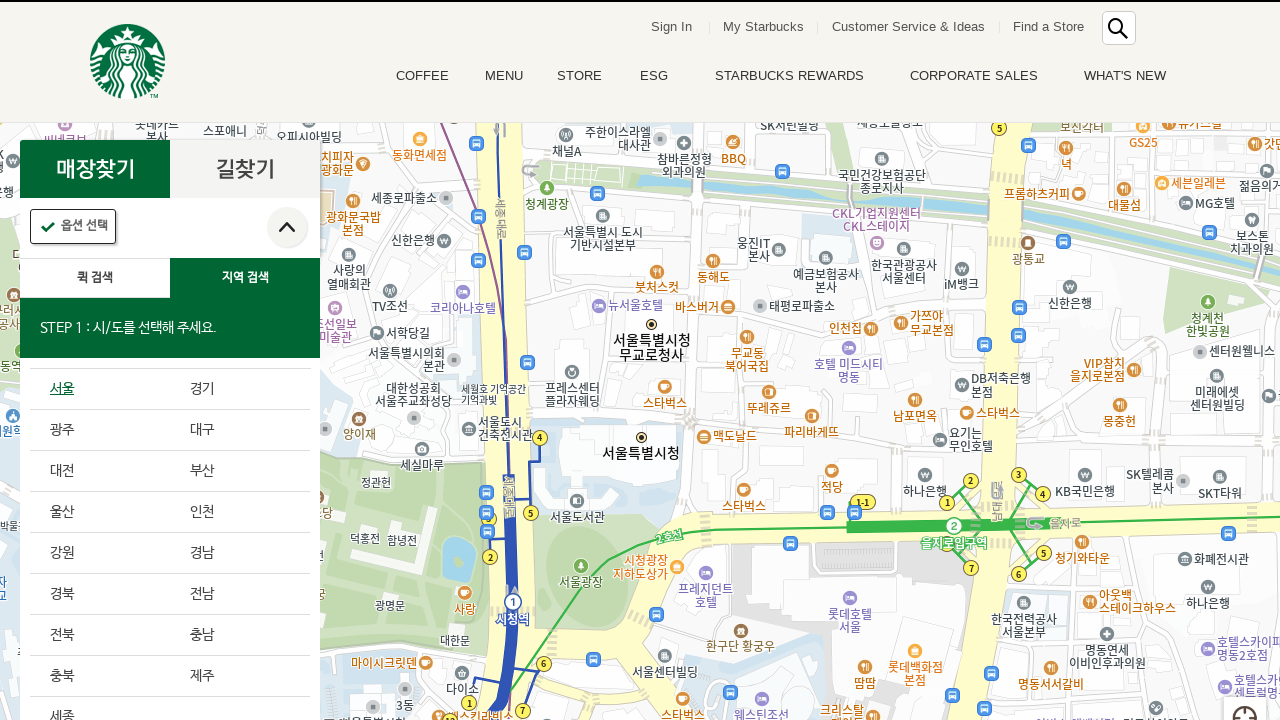

Waited for district selection menu to appear
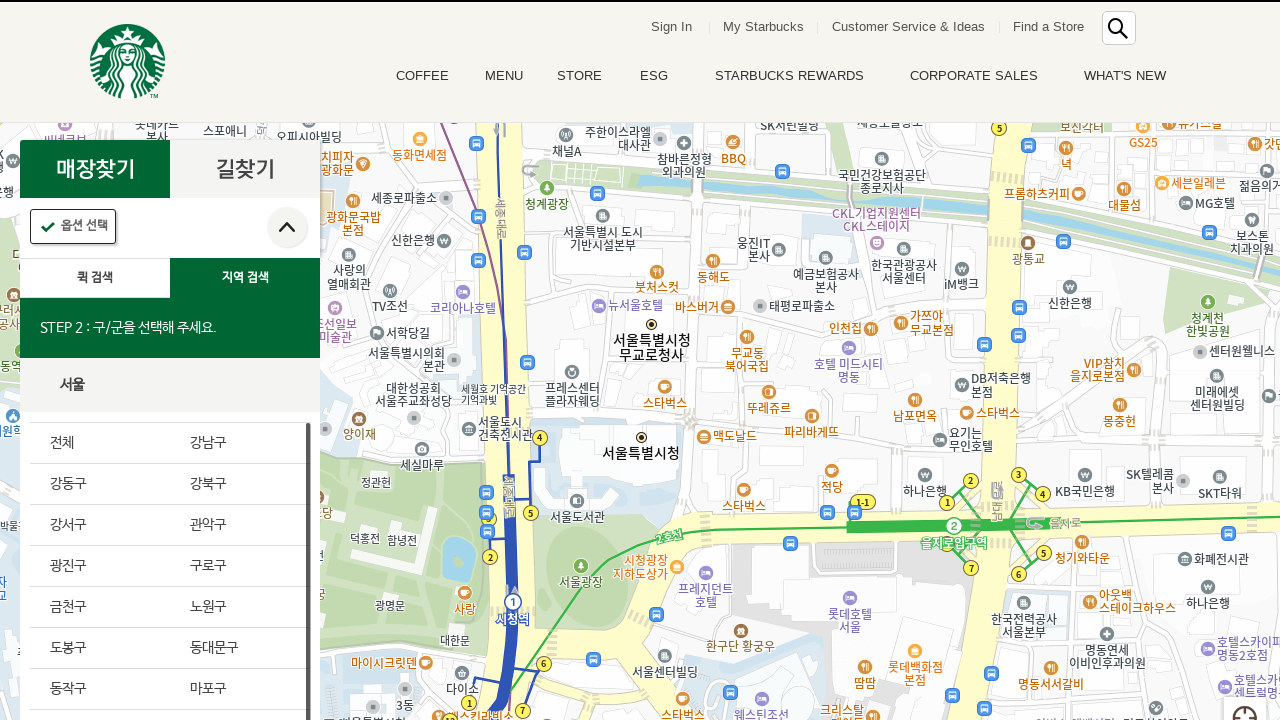

Selected first district from district list at (100, 443) on xpath=//*[@id="mCSB_2_container"]/ul/li/a
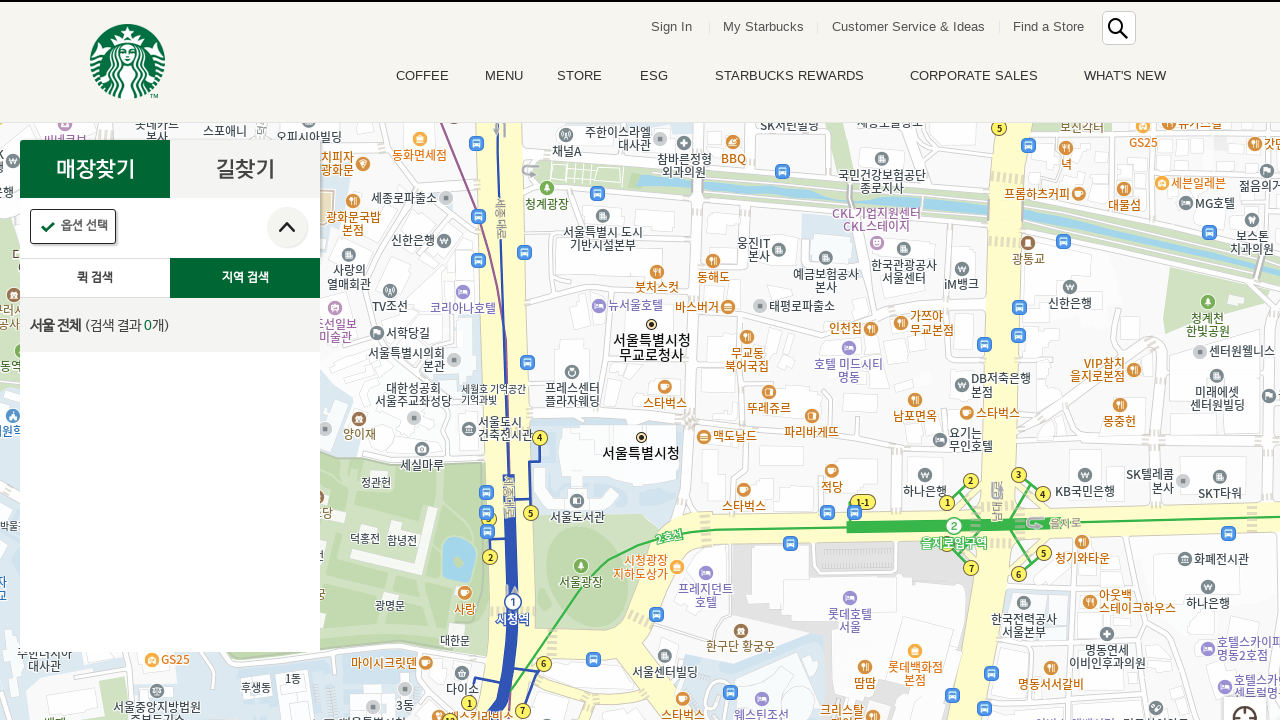

Store results loaded successfully
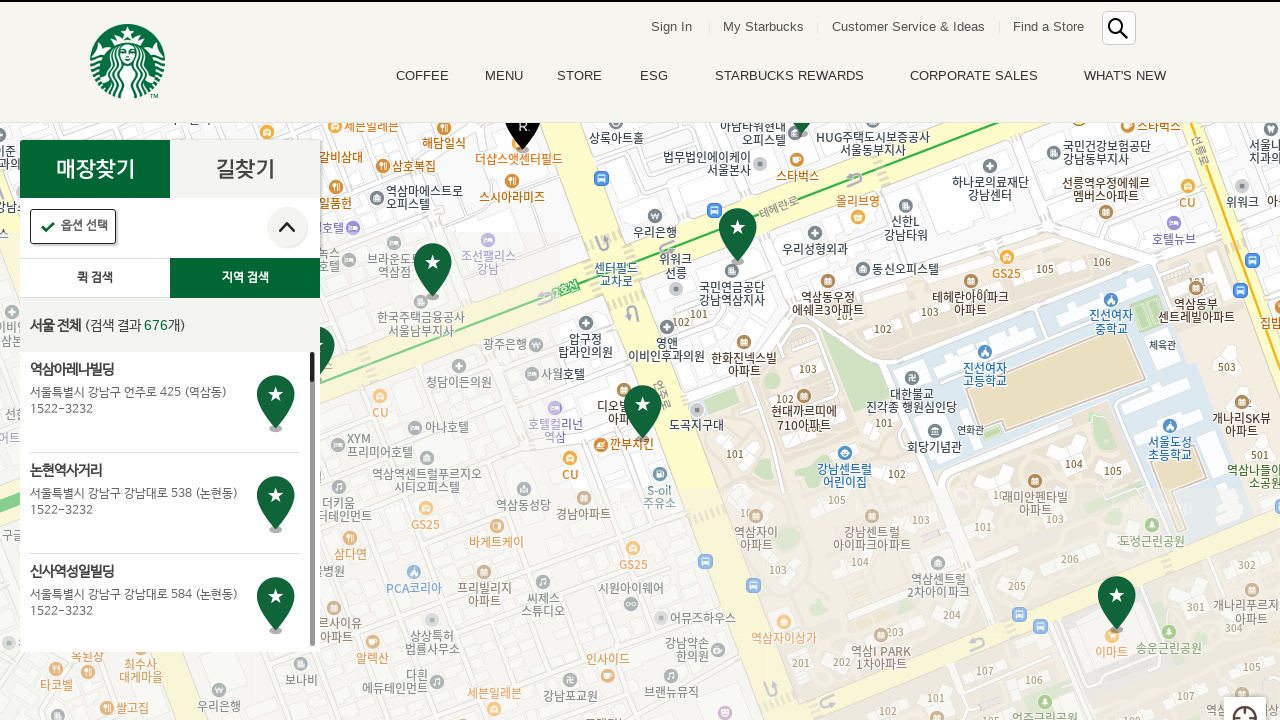

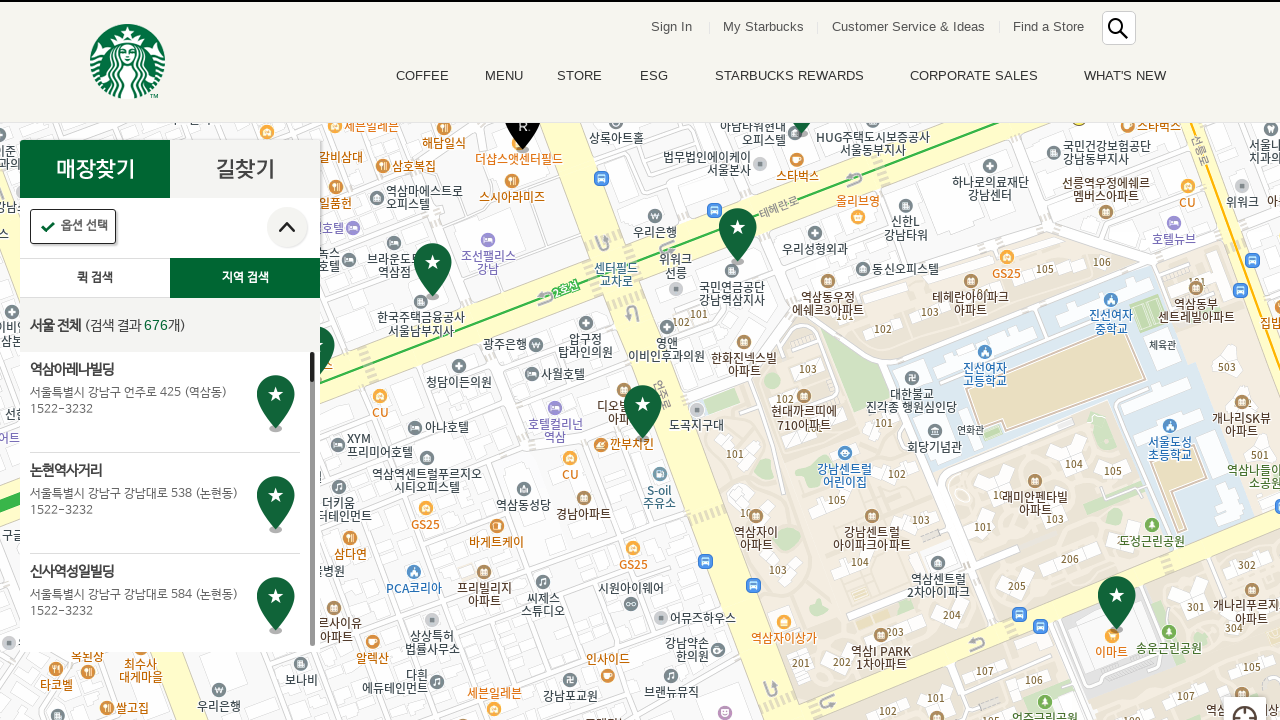